Tests window handling functionality by clicking a link to open a new window, switching between windows, and verifying text content in both windows

Starting URL: https://the-internet.herokuapp.com/windows

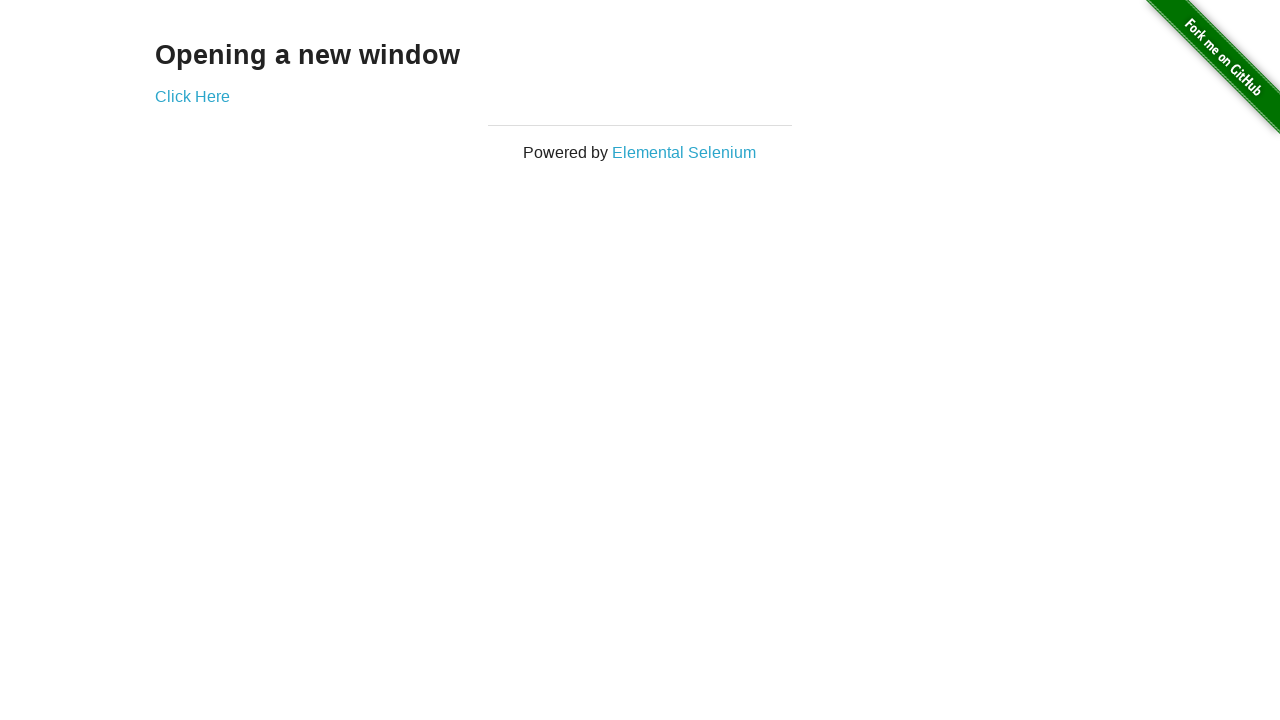

Verified main page heading text is 'Opening a new window'
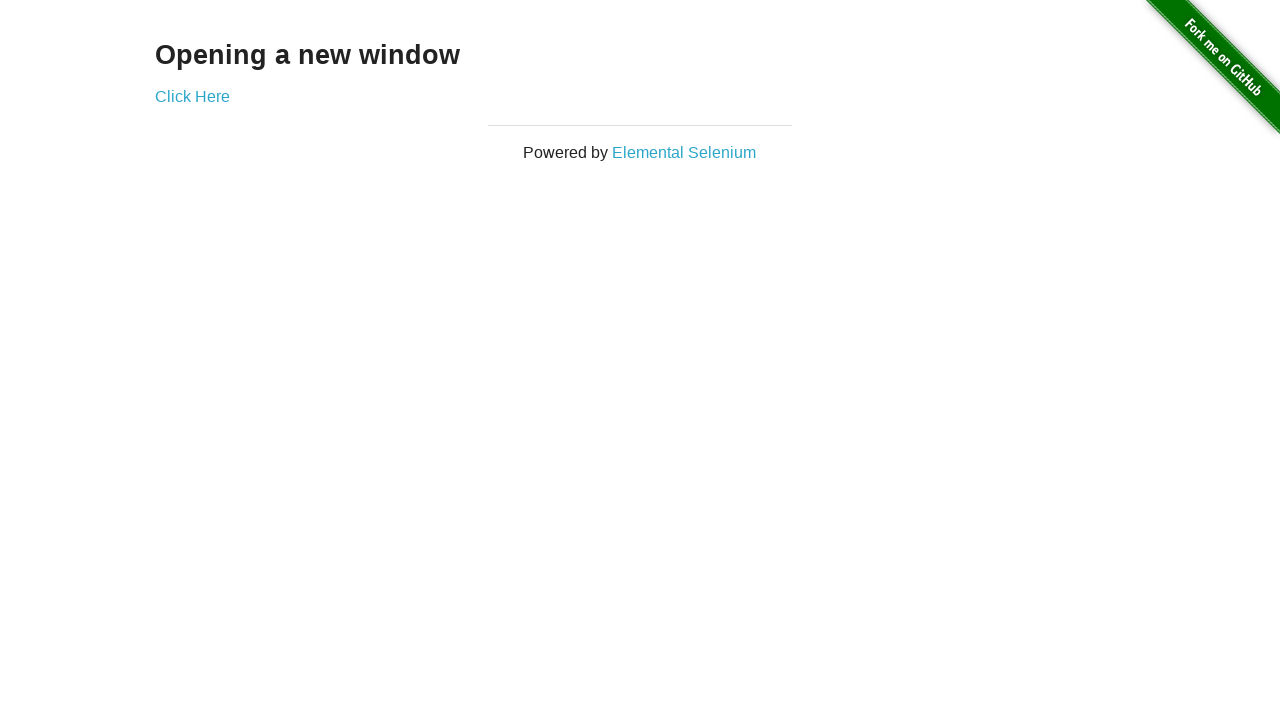

Verified page title is 'The Internet'
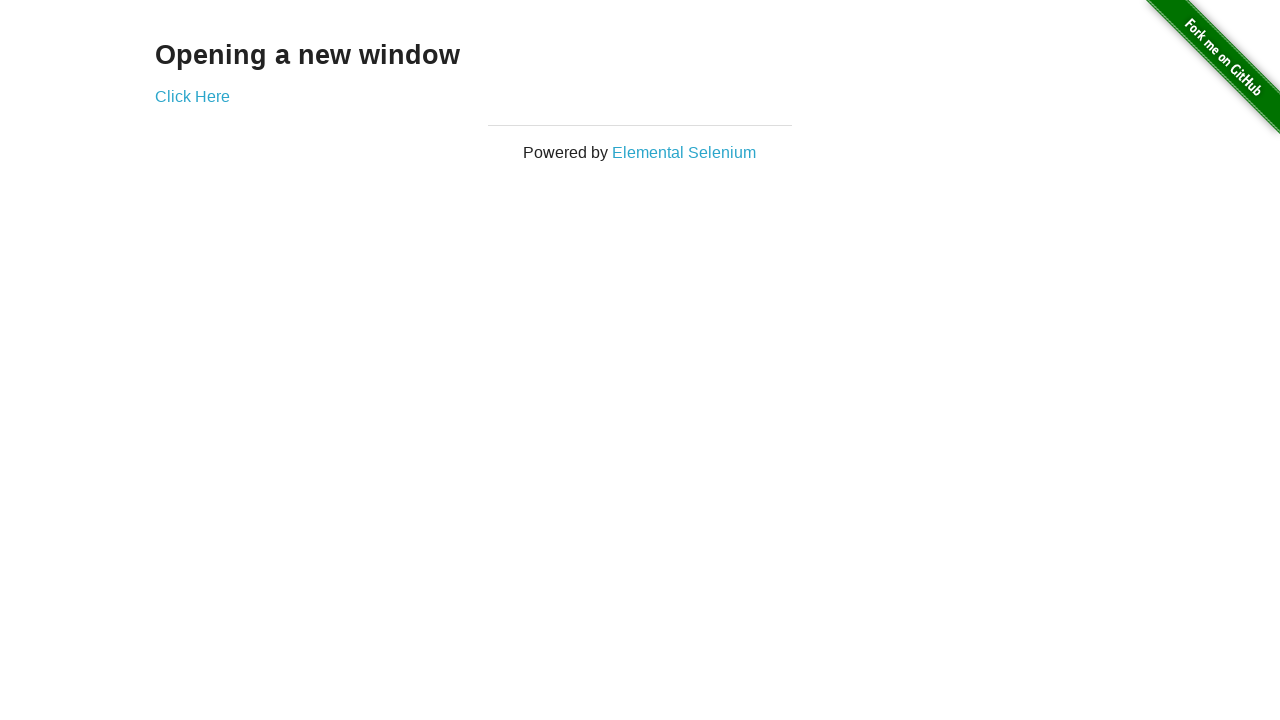

Clicked 'Click Here' link to open new window at (192, 96) on text=Click Here
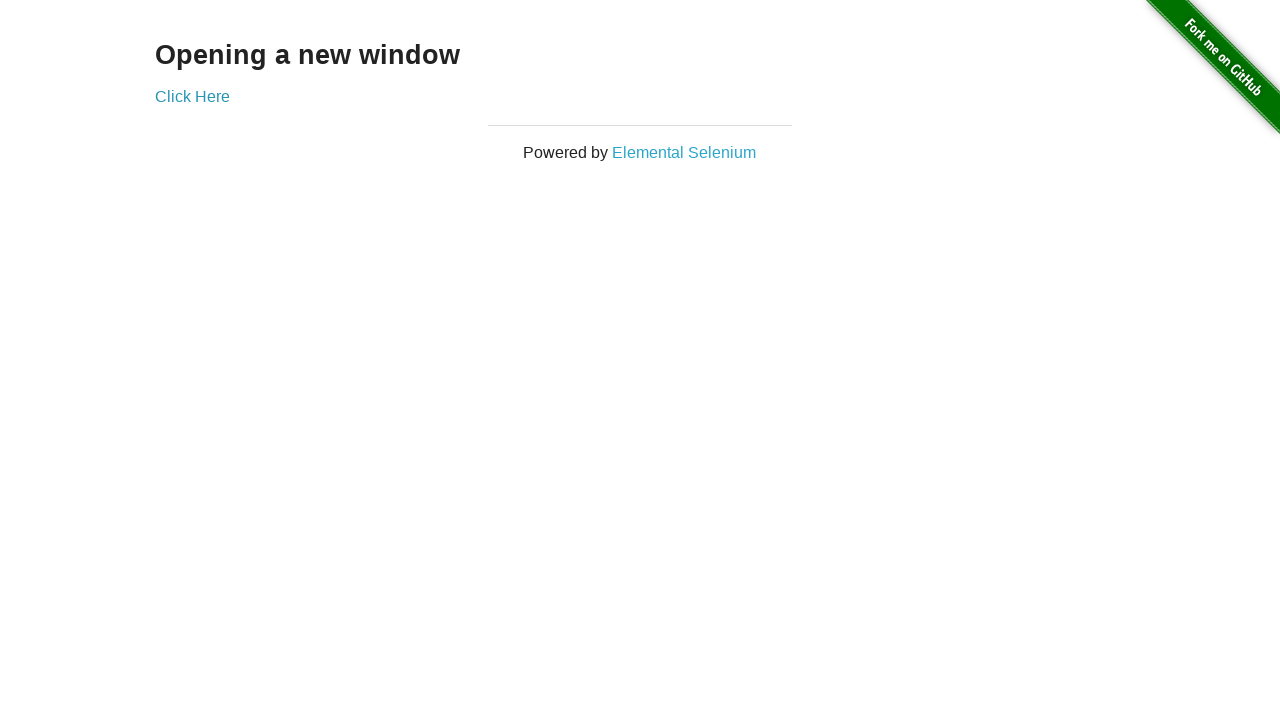

New window popup captured
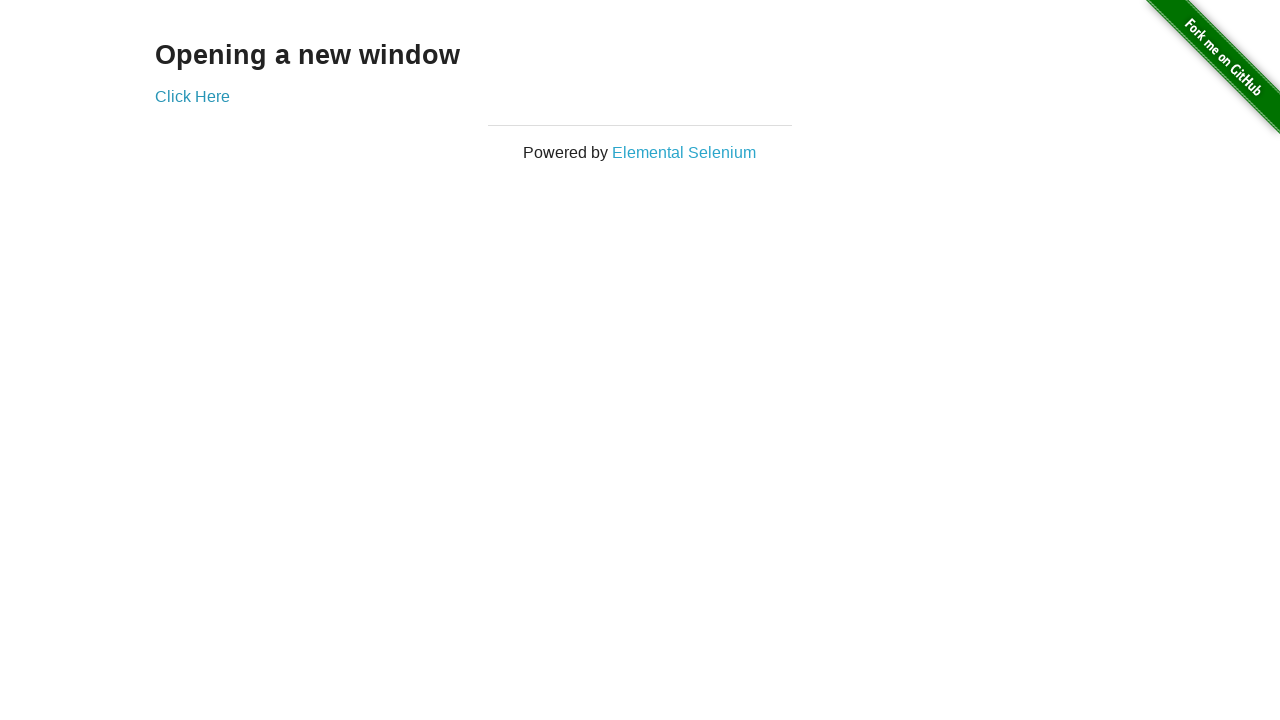

Verified new window title is 'New Window'
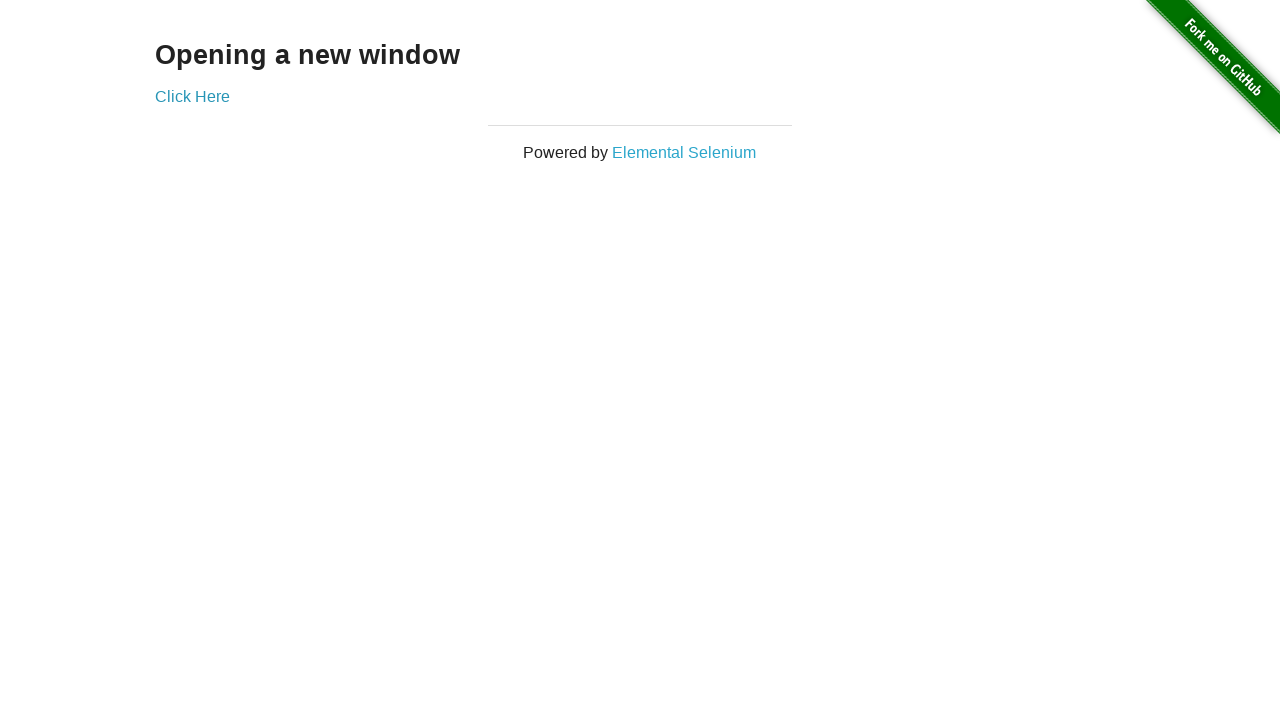

Verified new window heading text is 'New Window'
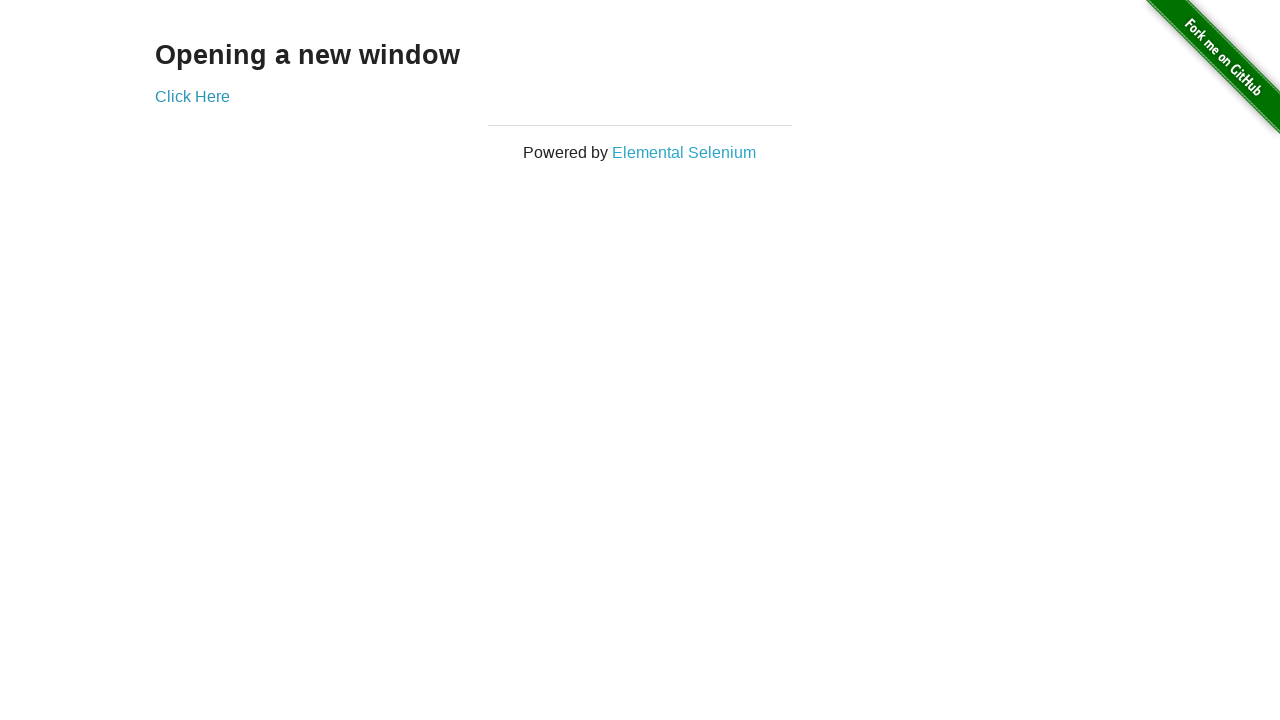

Switched back to original window
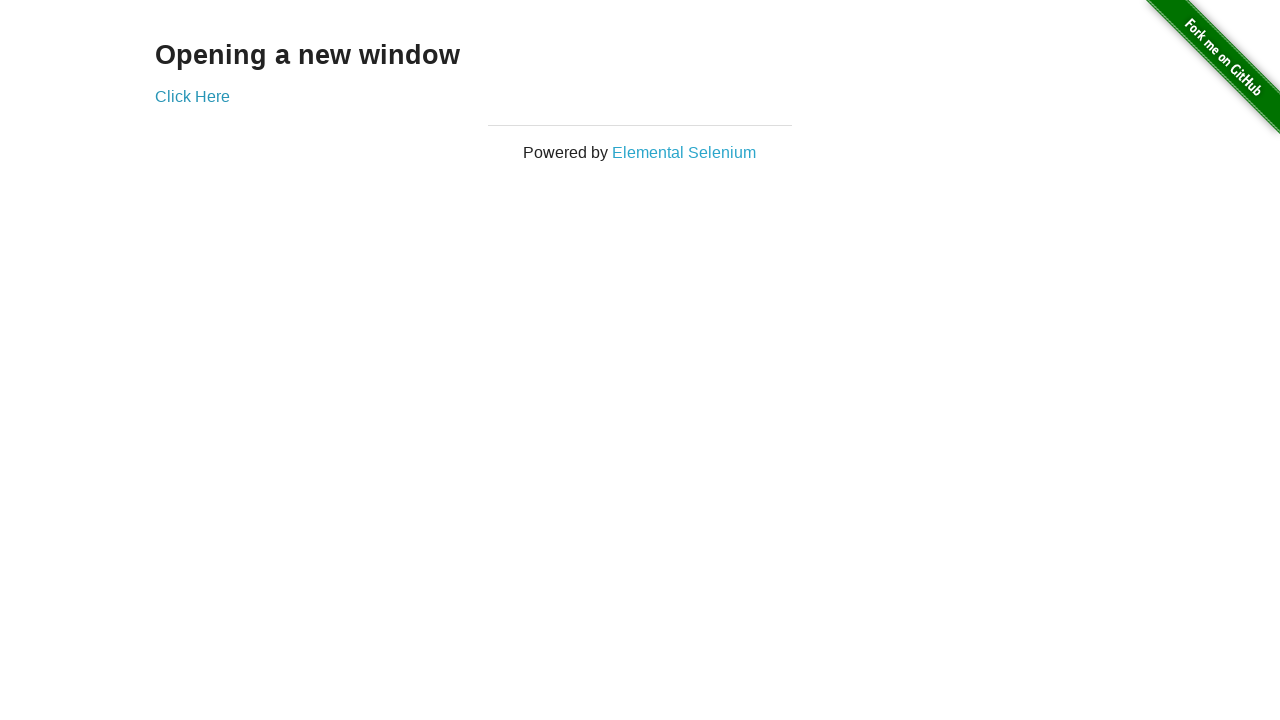

Verified original window title is still 'The Internet'
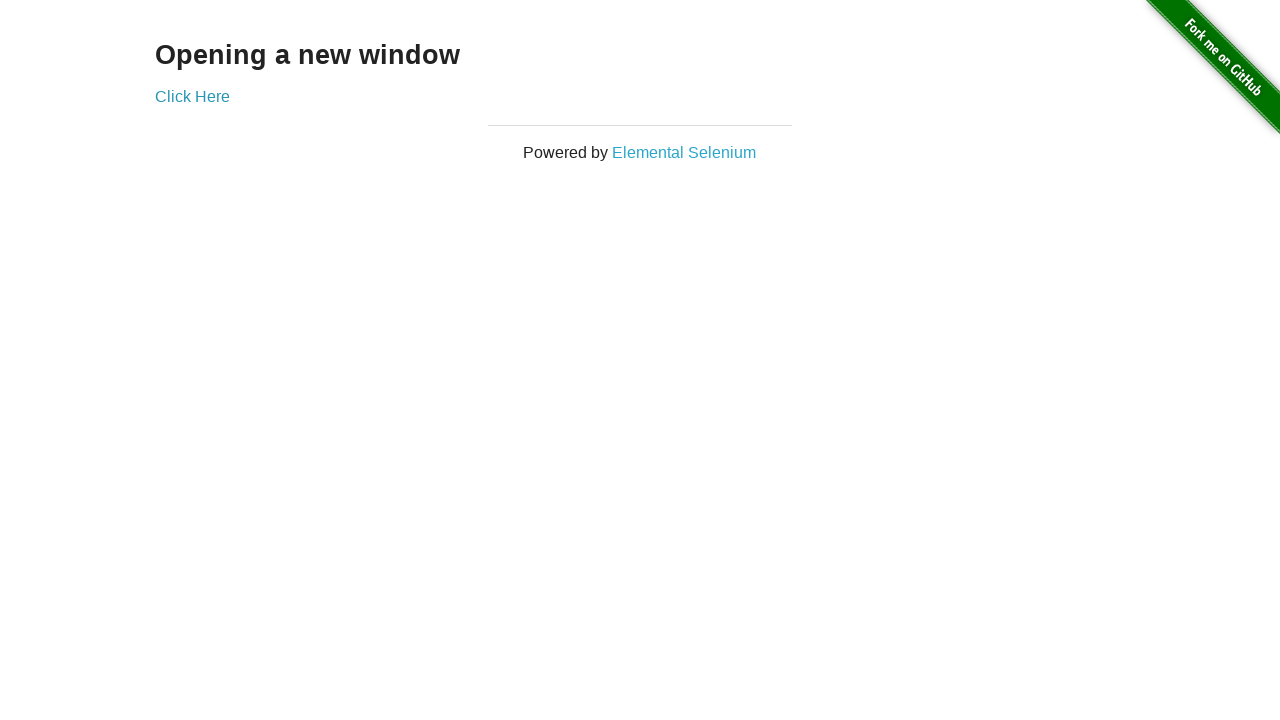

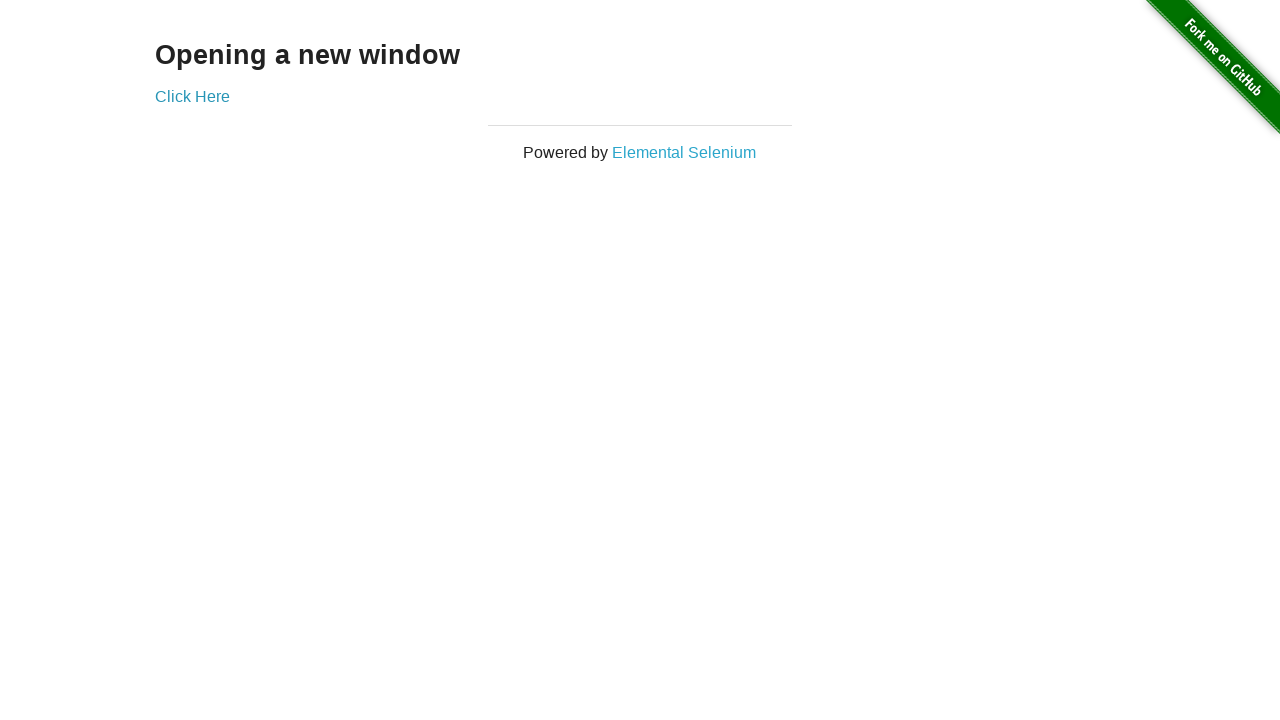